Tests checkbox functionality on a radio button page by verifying a checkbox is checked and then unchecking it

Starting URL: https://letcode.in/radio

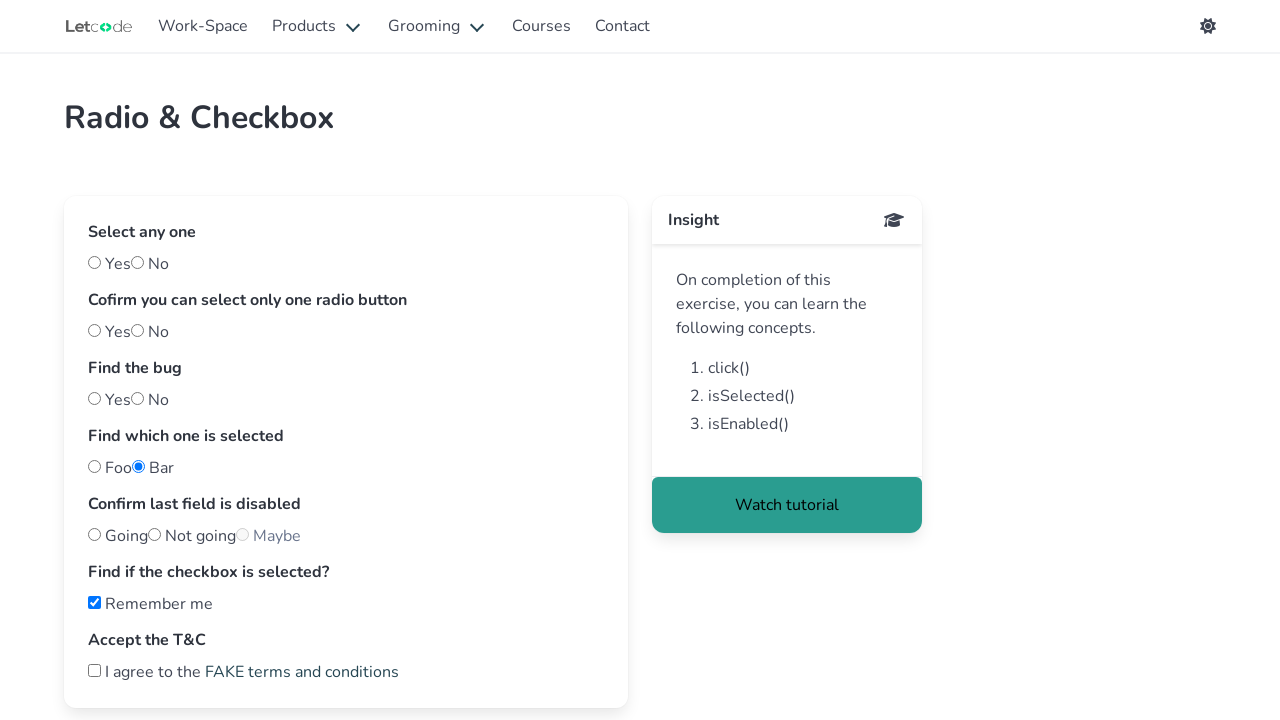

Waited for checkbox element to be visible below 'Find if the checkbox is selected?' text
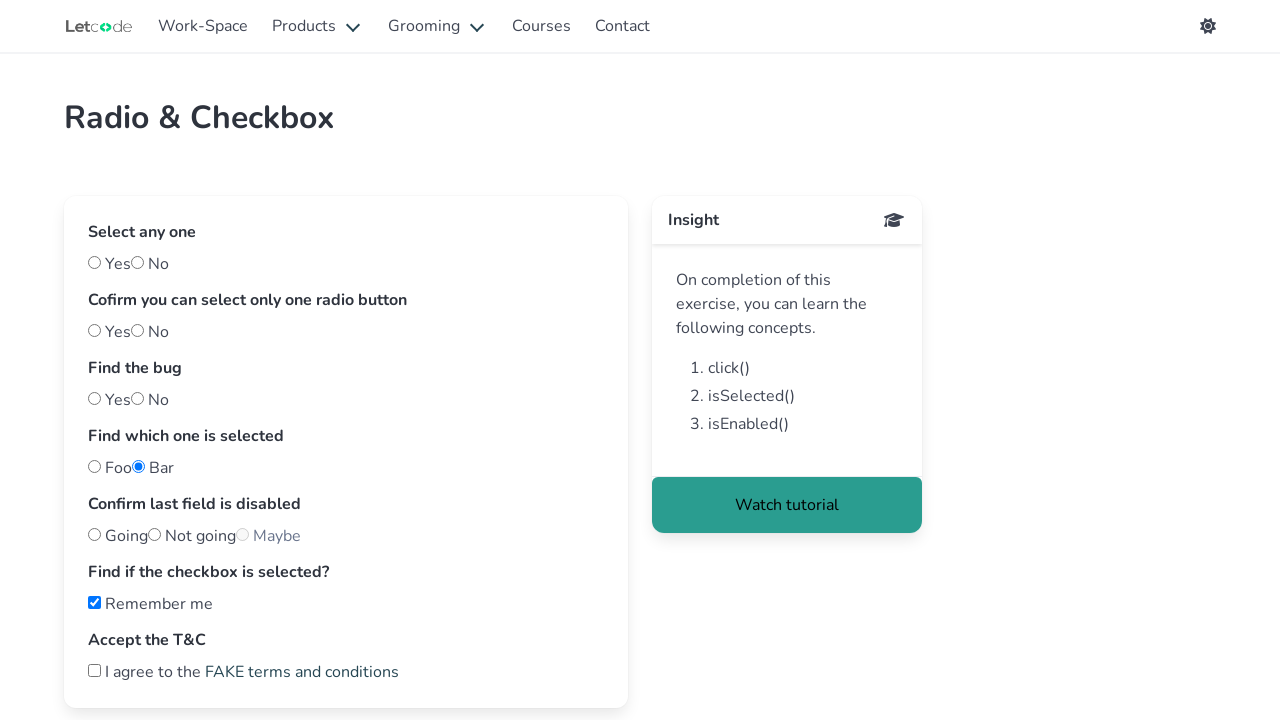

Located the checkbox element
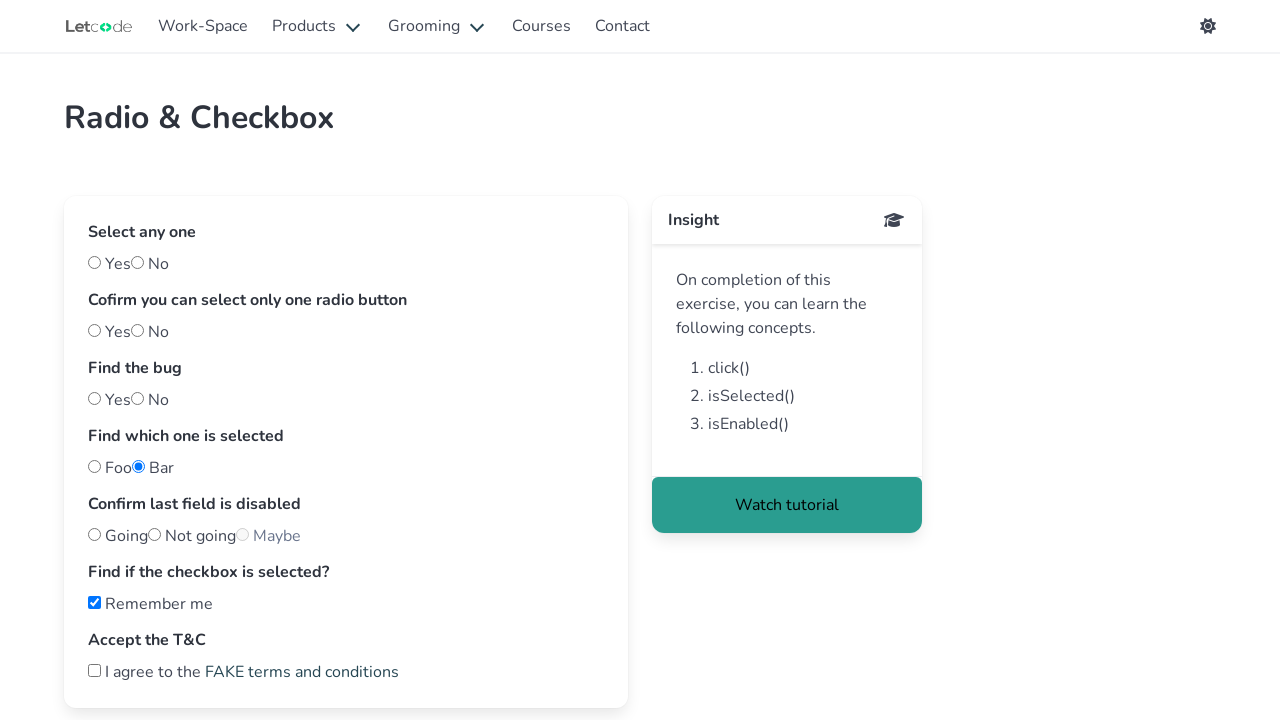

Verified that the checkbox is checked
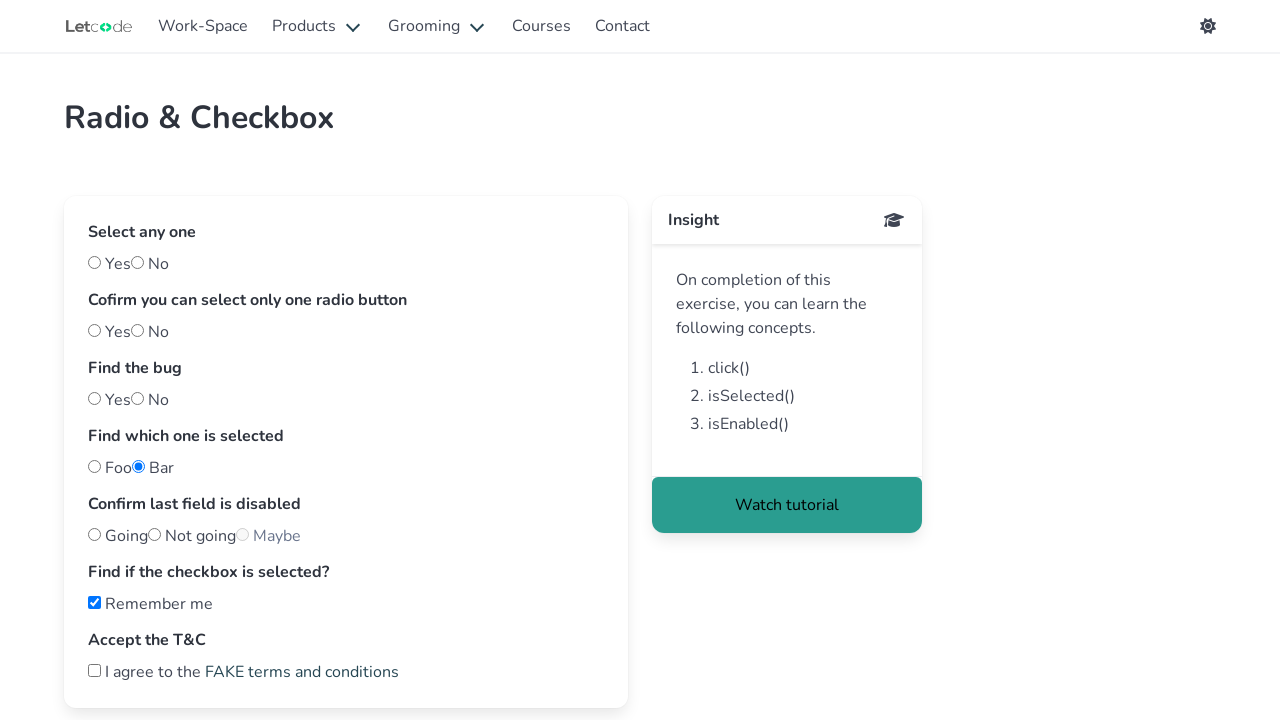

Unchecked the checkbox at (94, 602) on input:below(:text('Find if the checkbox is selected?')) >> nth=0
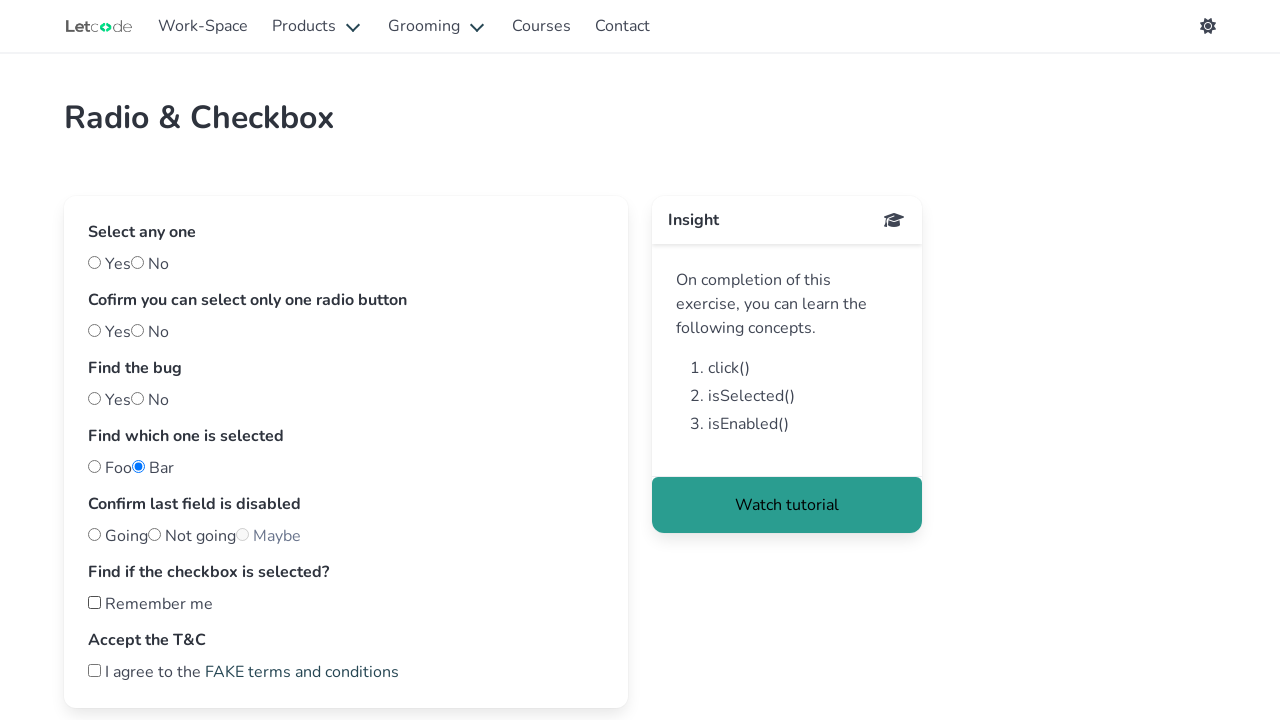

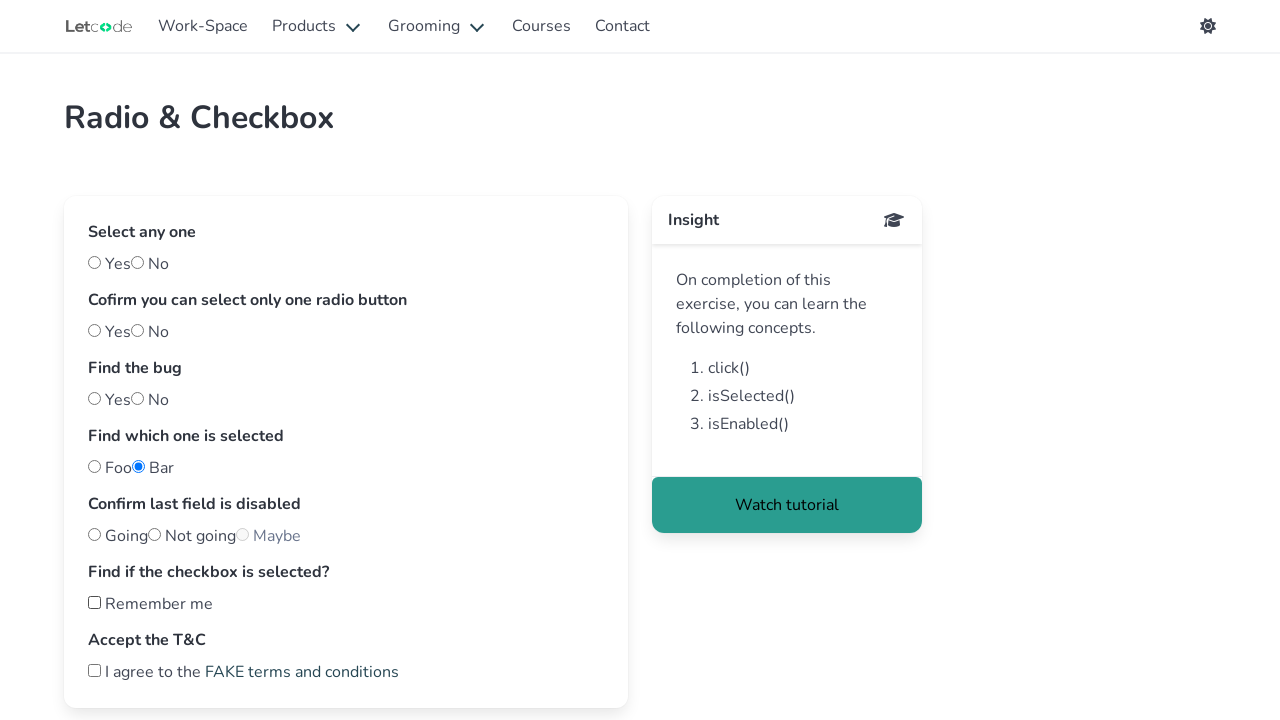